Tests browser back navigation by clicking on Careers page and then navigating back to the homepage

Starting URL: https://slickdeals.net/

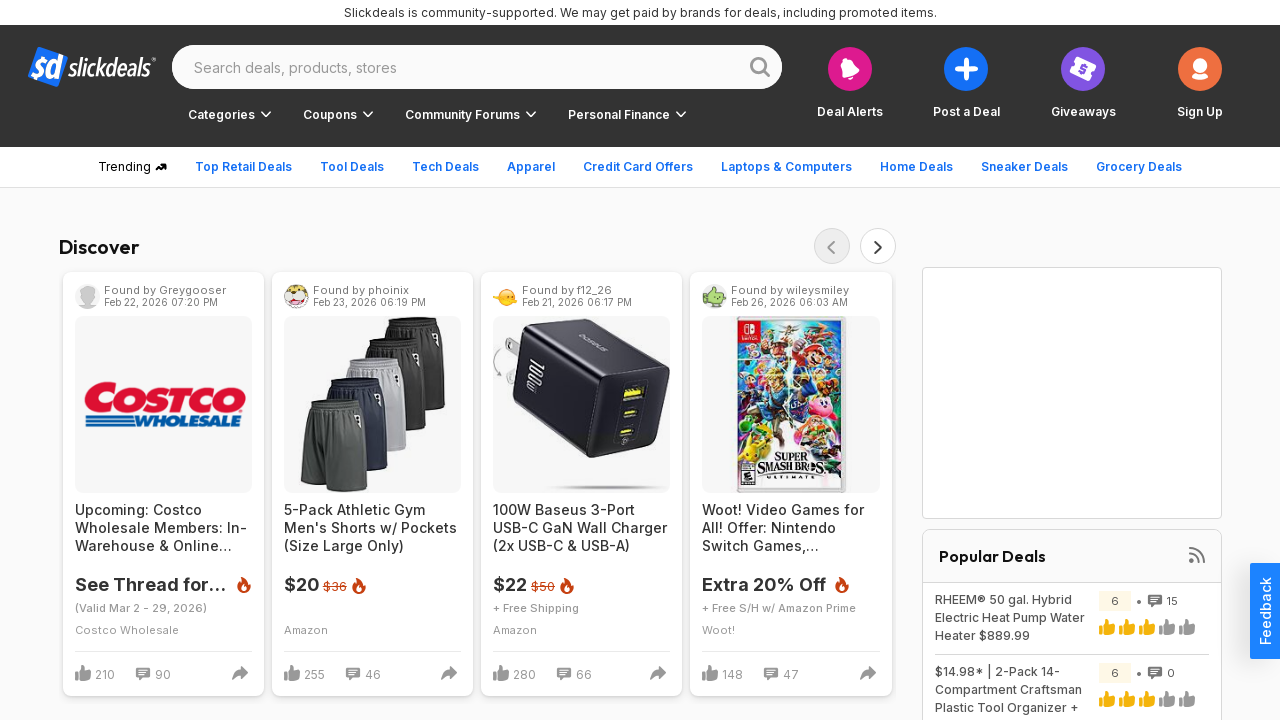

Scrolled to bottom of homepage
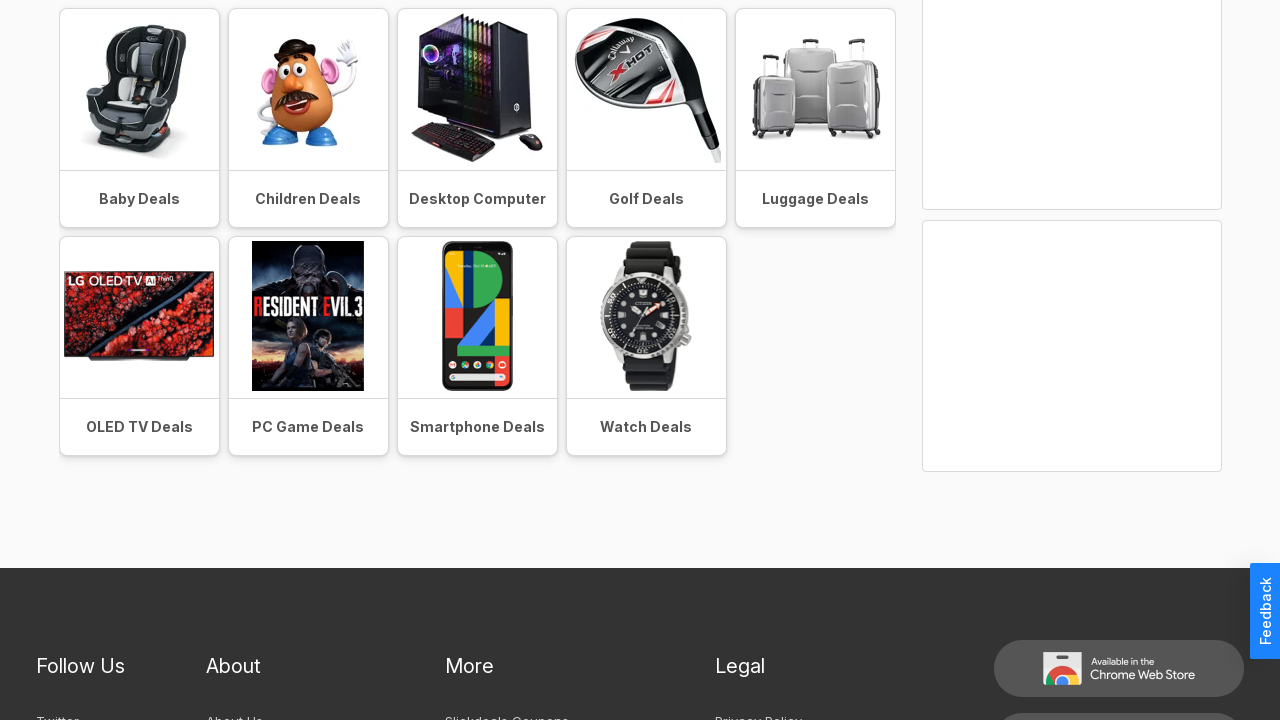

Clicked on Careers link at (231, 525) on a:text('Careers')
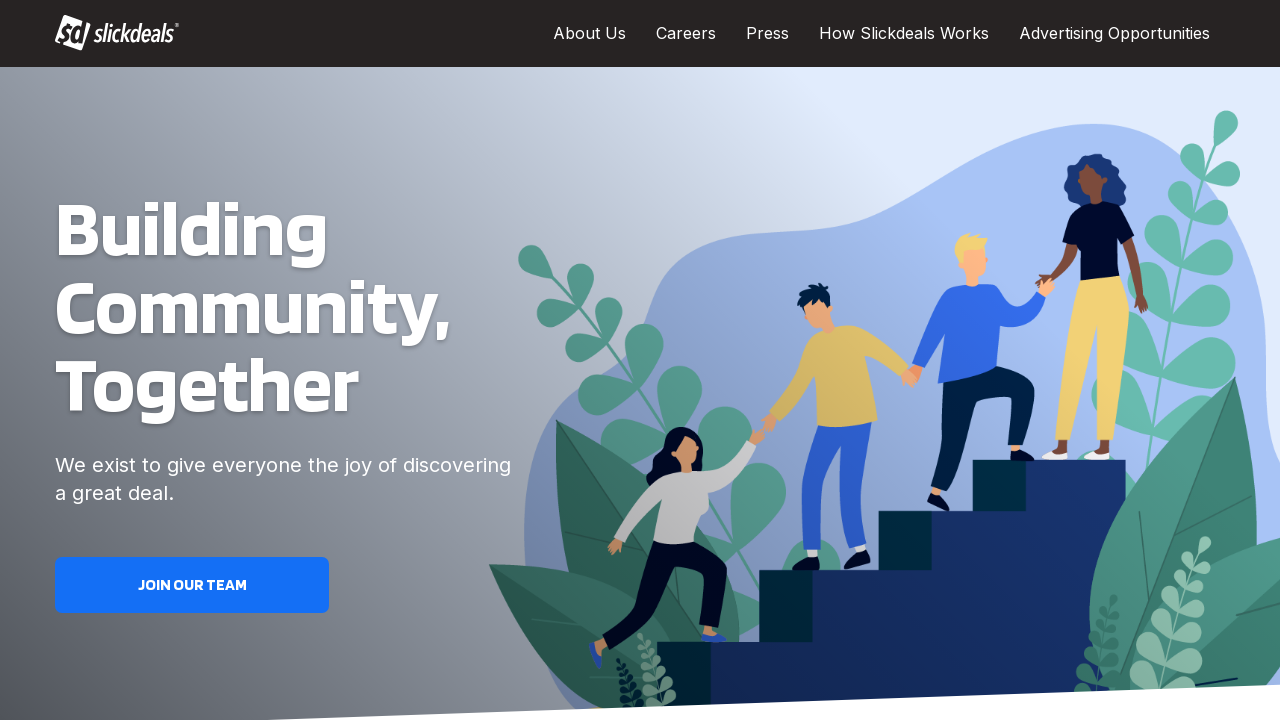

Careers page loaded successfully
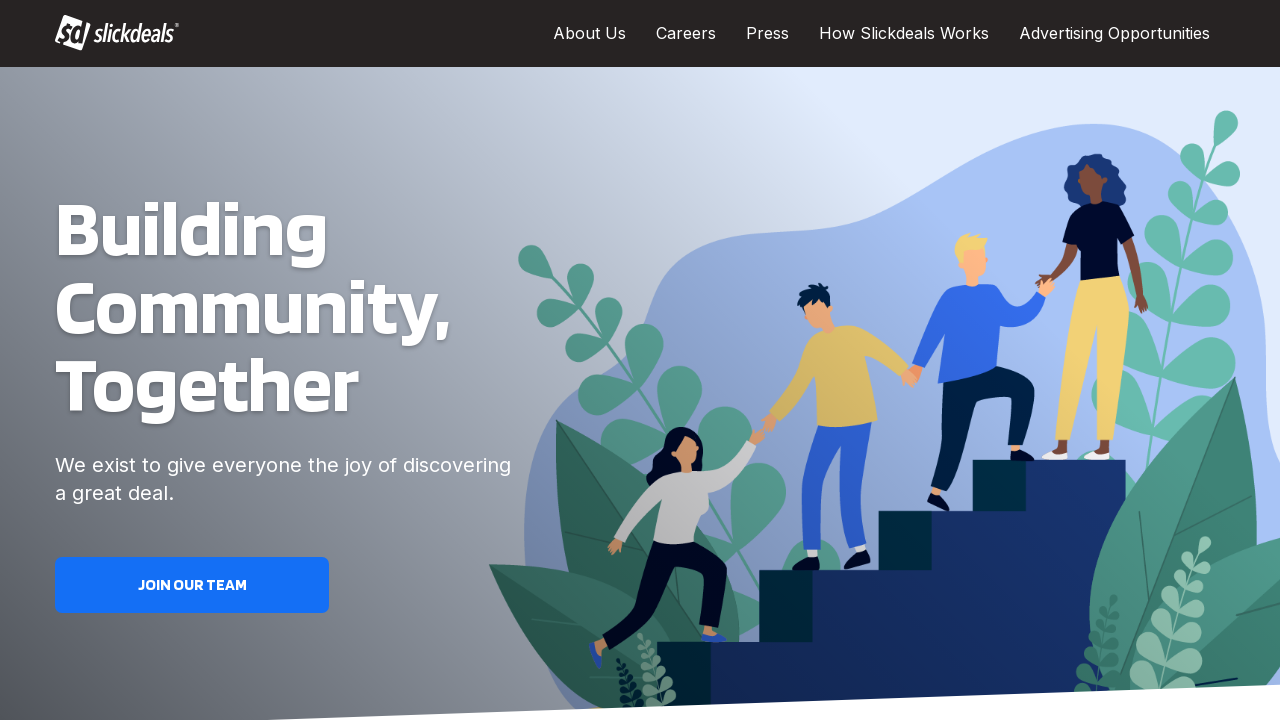

Navigated back using browser back button
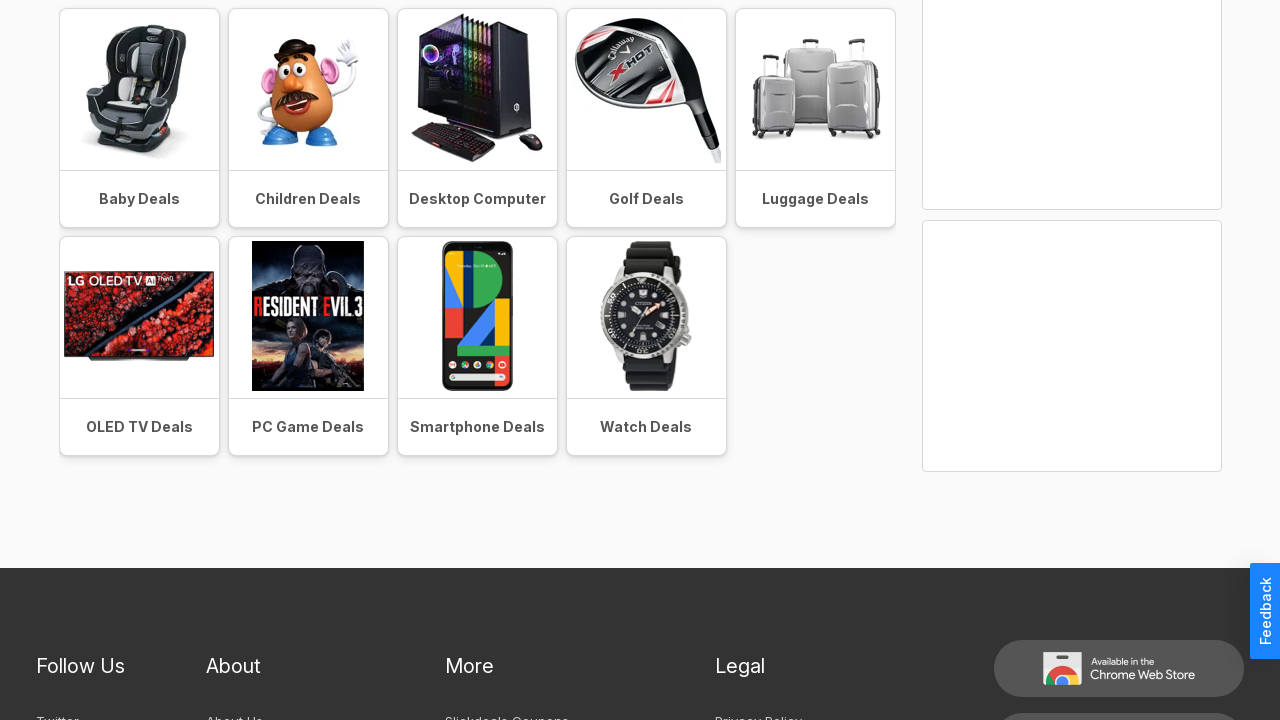

Returned to homepage successfully
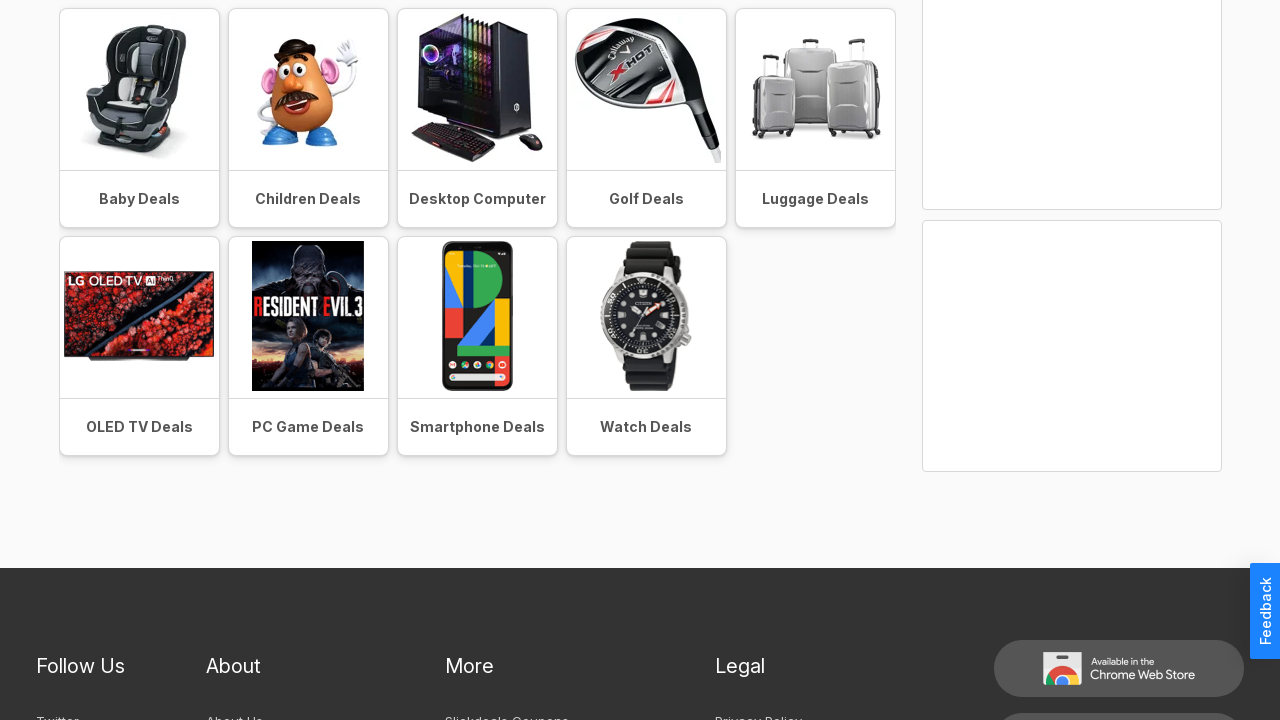

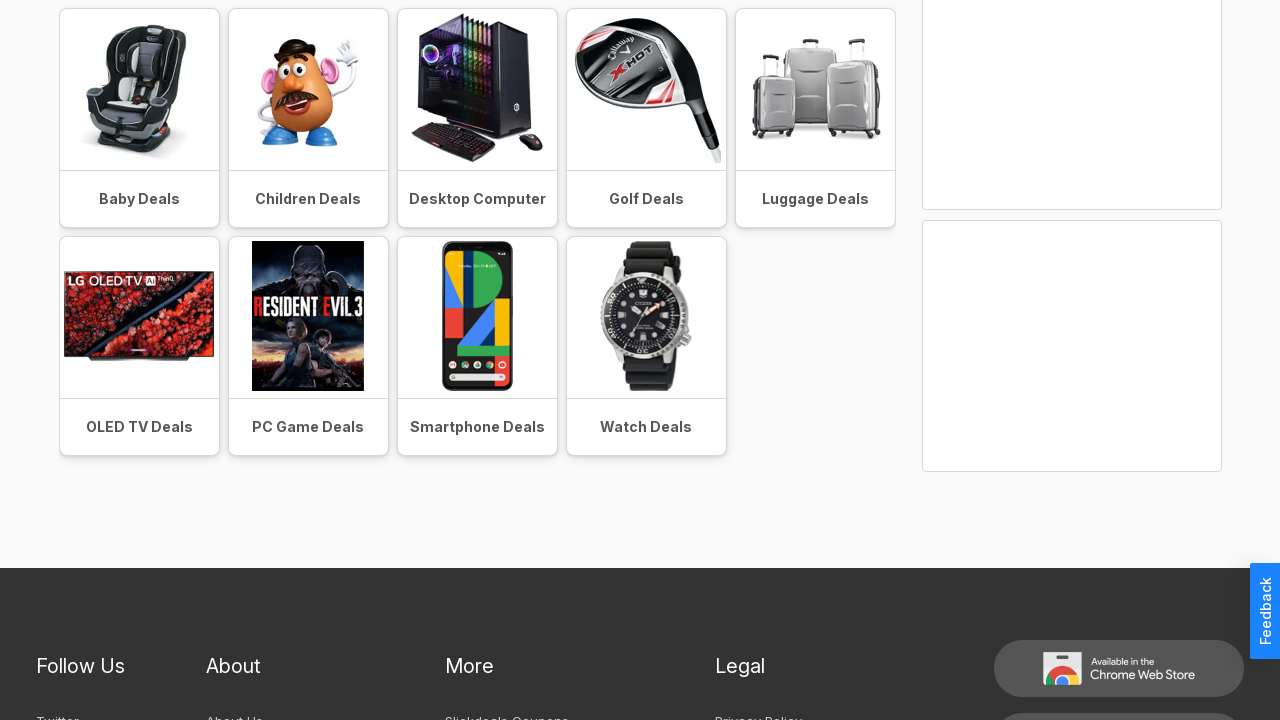